Tests clicking a verify button and checking that the success message appears

Starting URL: http://suninjuly.github.io/wait2.html

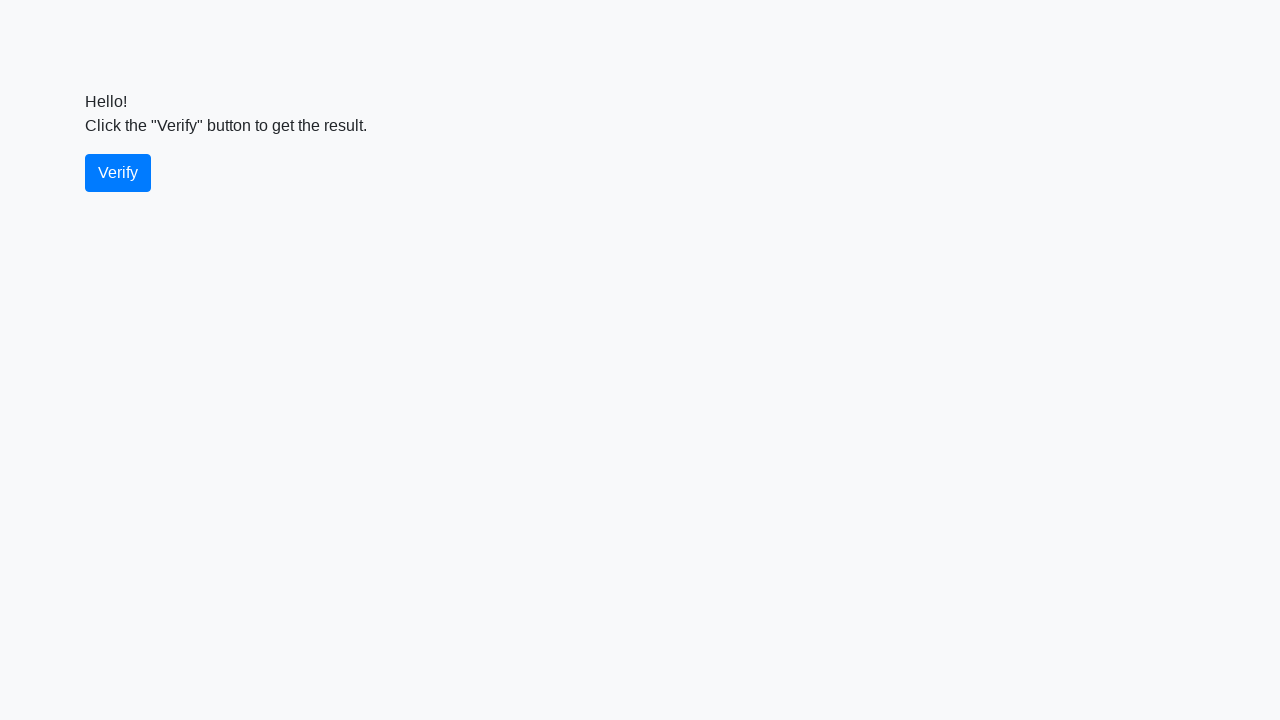

Clicked the verify button at (118, 173) on #verify
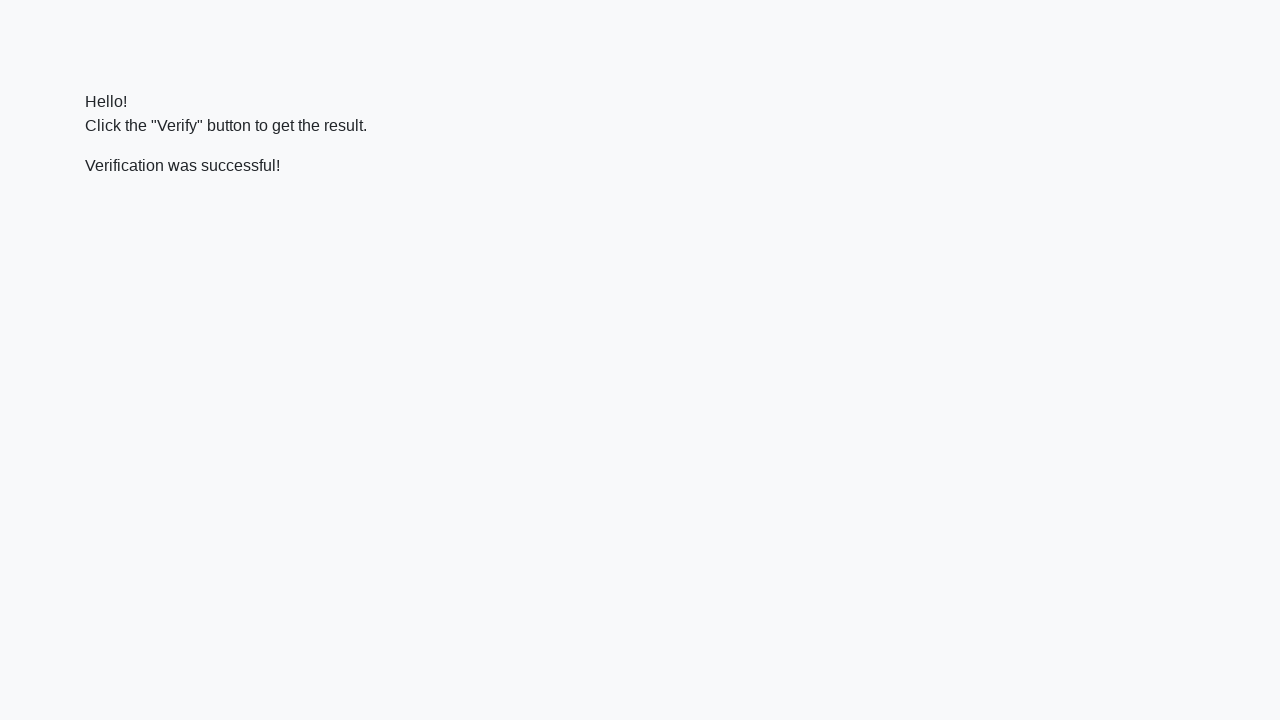

Located the verify message element
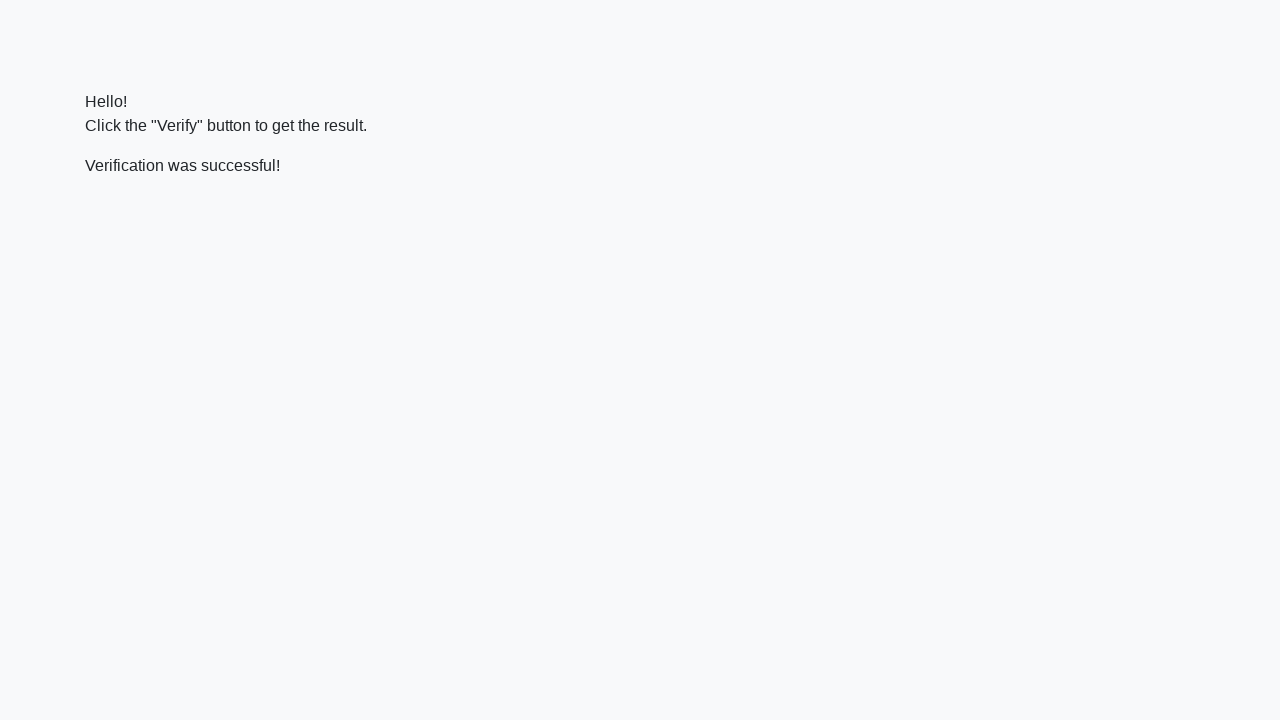

Verified that success message contains 'successful'
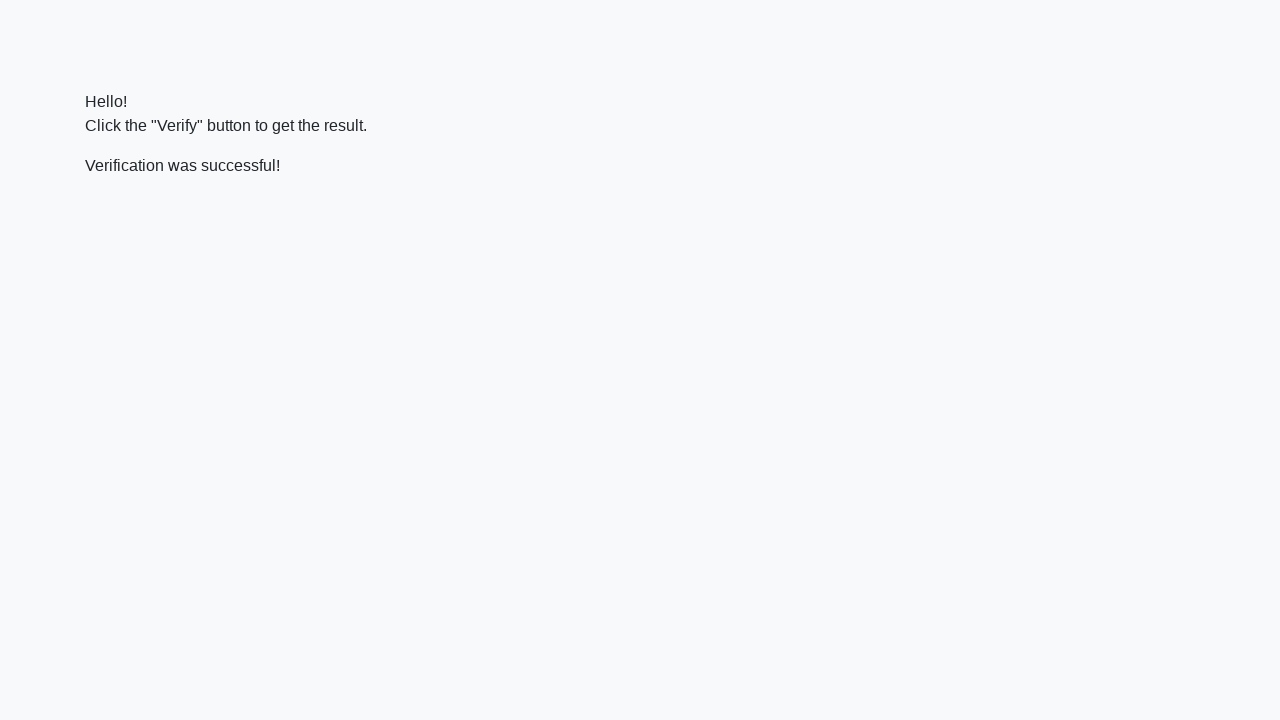

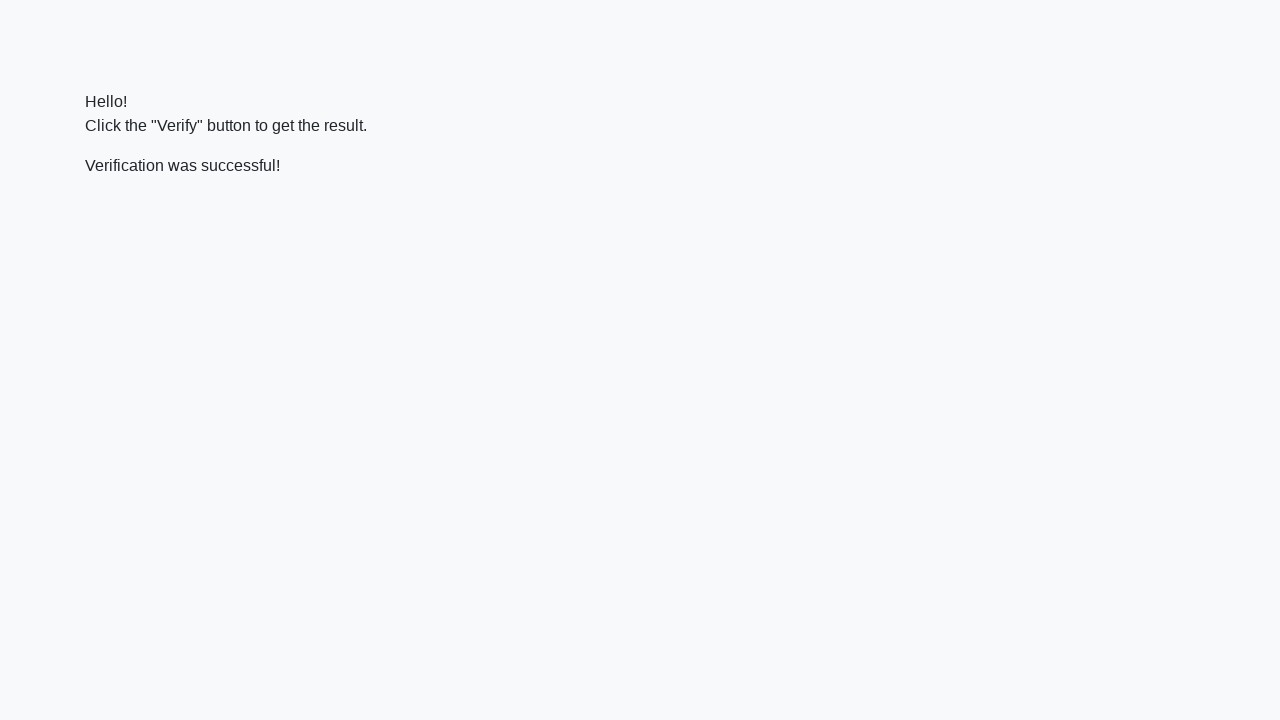